Tests a loader page by clicking a Run button to trigger a loading animation, then clicking Close when the loader completes.

Starting URL: http://demo.automationtesting.in/Loader.html

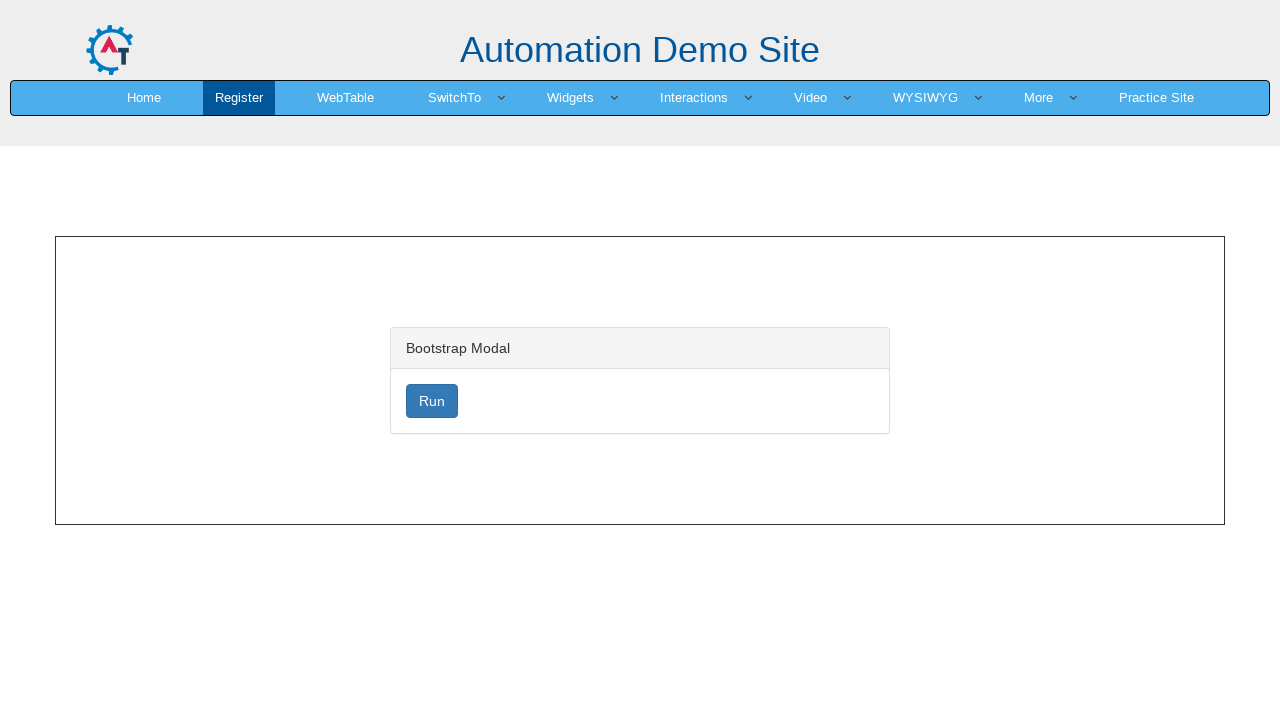

Navigated to loader test page
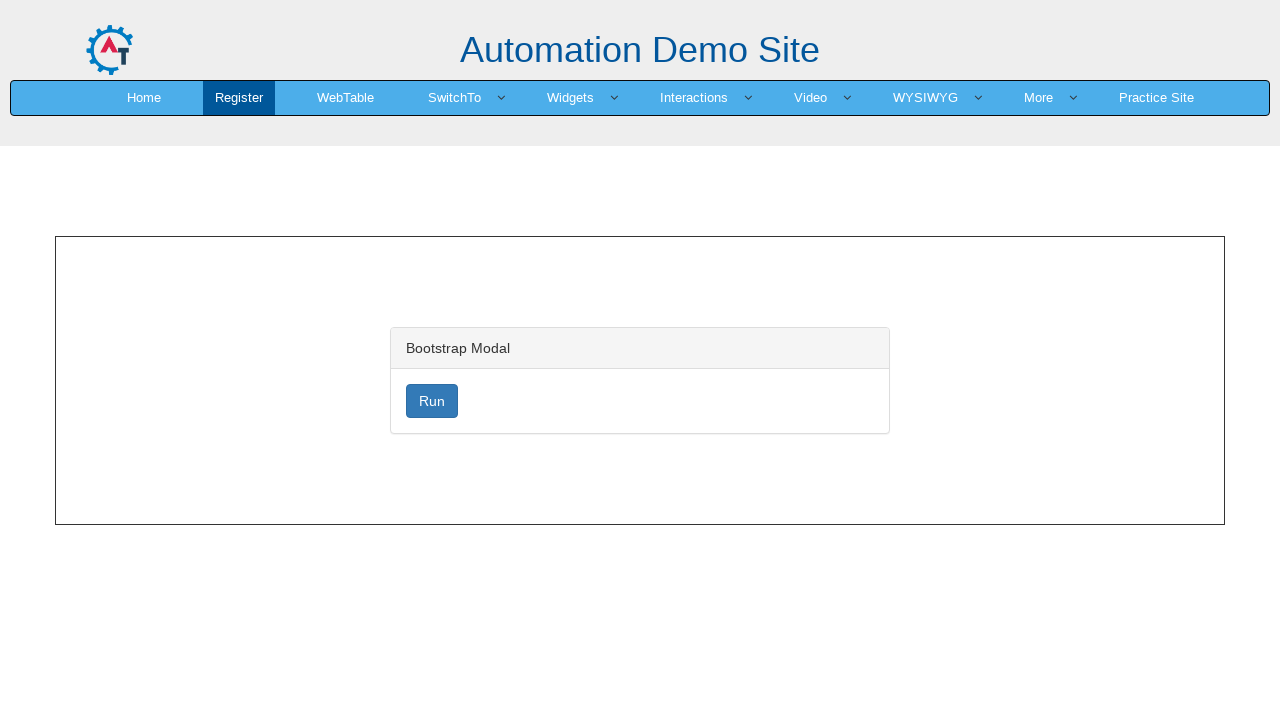

Clicked Run button to trigger loading animation at (432, 401) on xpath=//button[normalize-space()='Run']
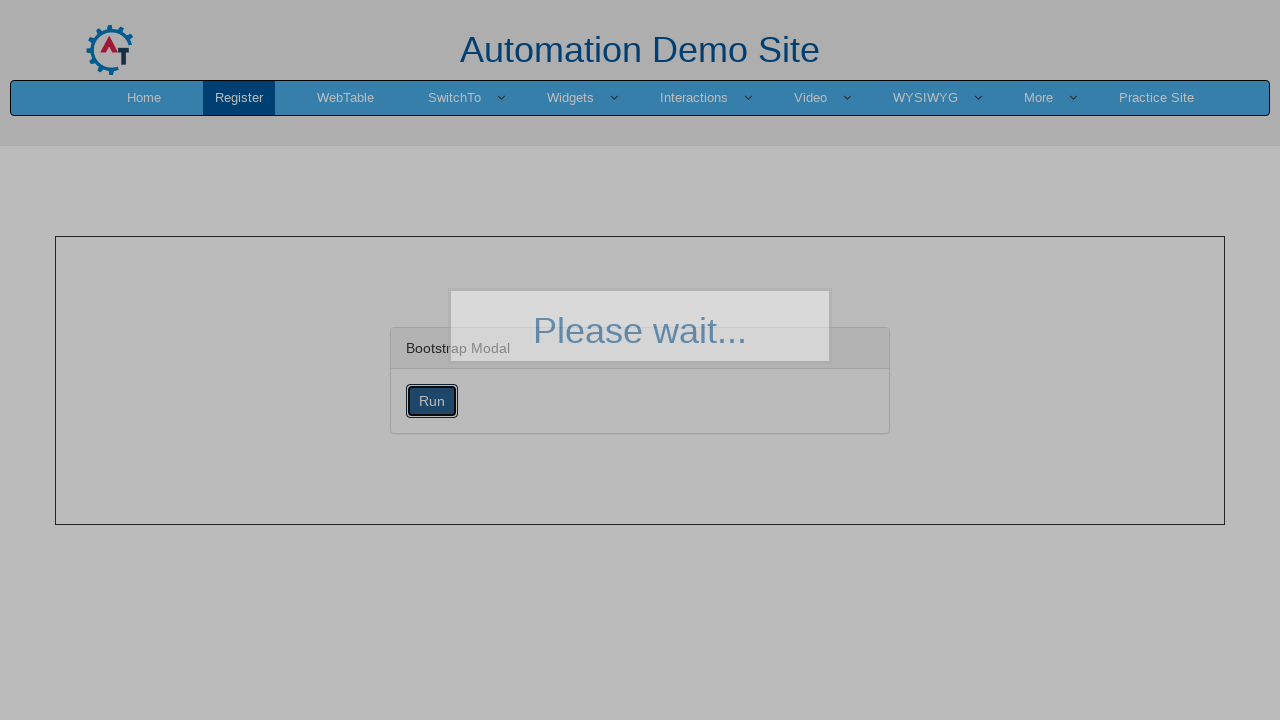

Clicked Close button after loader completed at (768, 281) on //button[normalize-space()='Close']
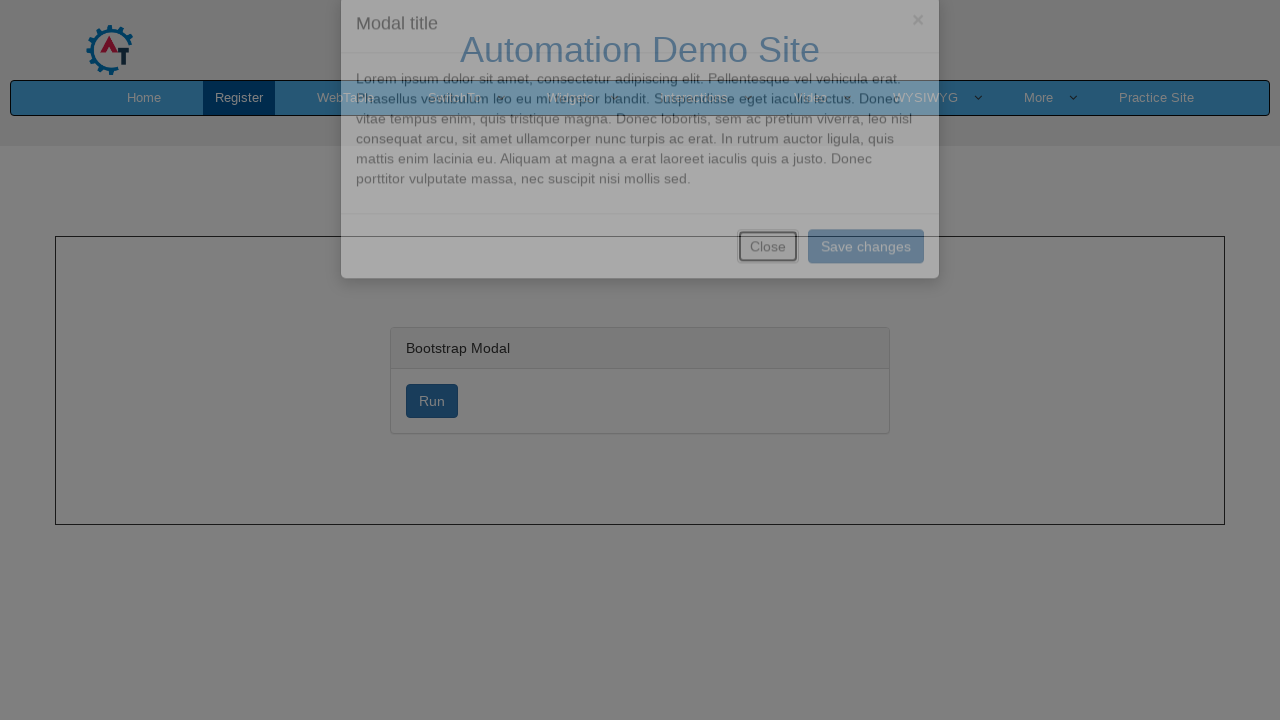

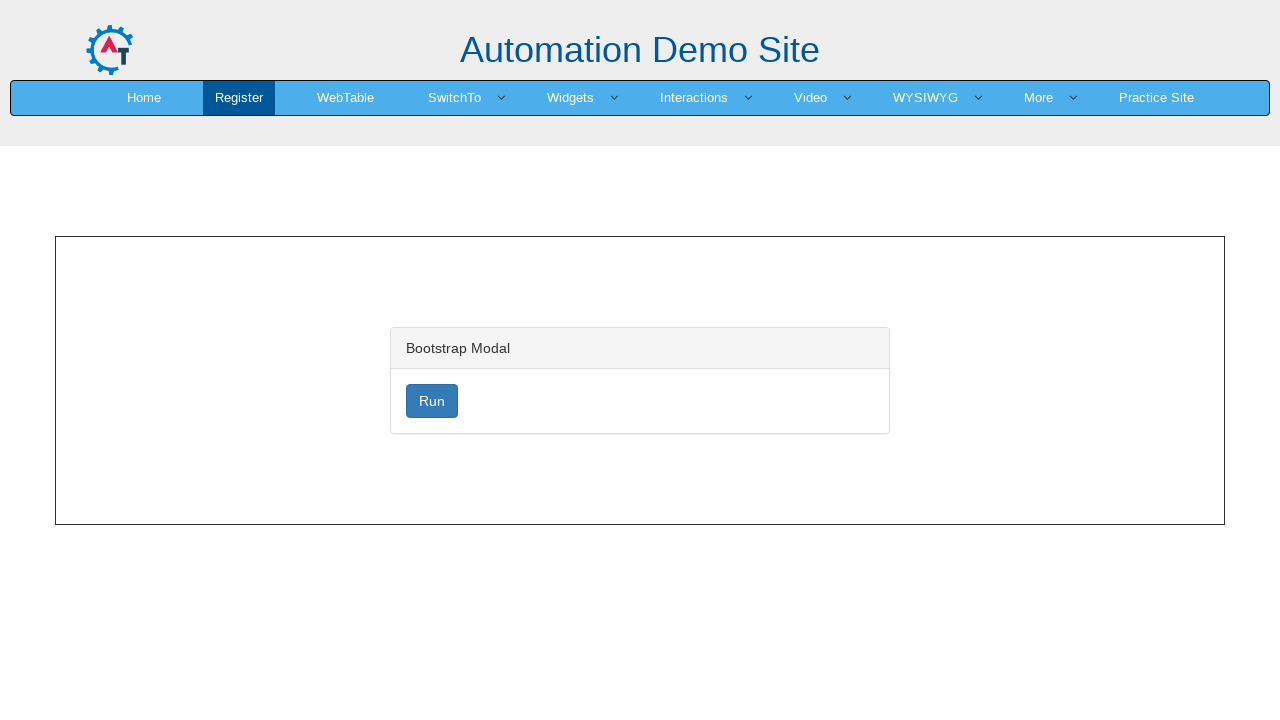